Tests that clicking the "New Component" button displays the correct terminal command "ng generate component xyz"

Starting URL: https://angular-qa-recruitment-app.netlify.app/

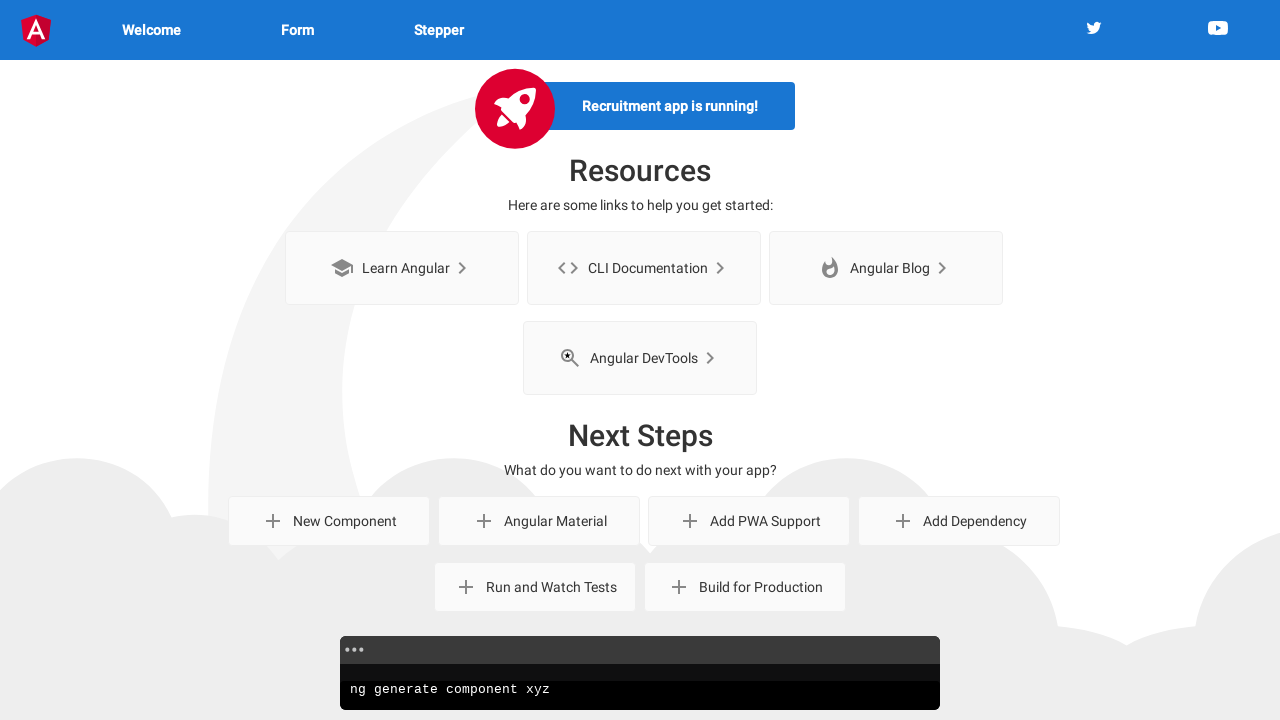

Clicked 'New Component' button at (329, 521) on internal:role=button[name="New Component"i]
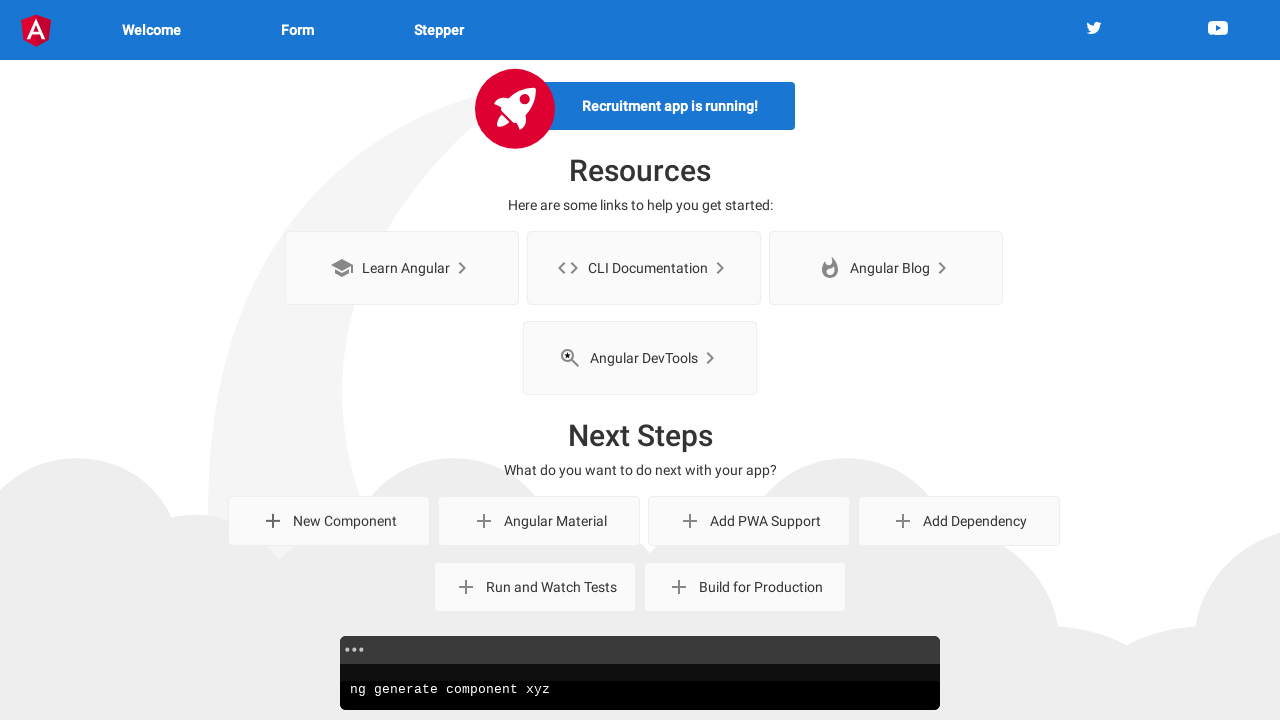

Terminal element loaded displaying 'ng generate component xyz' command
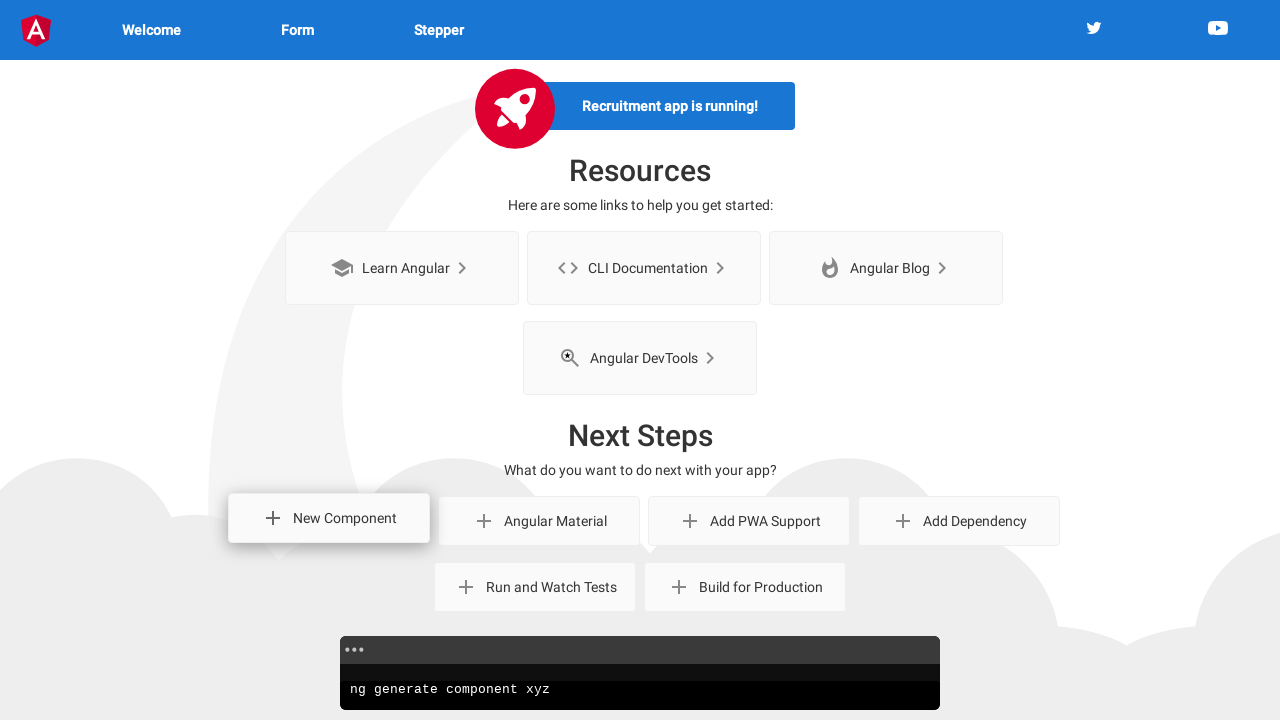

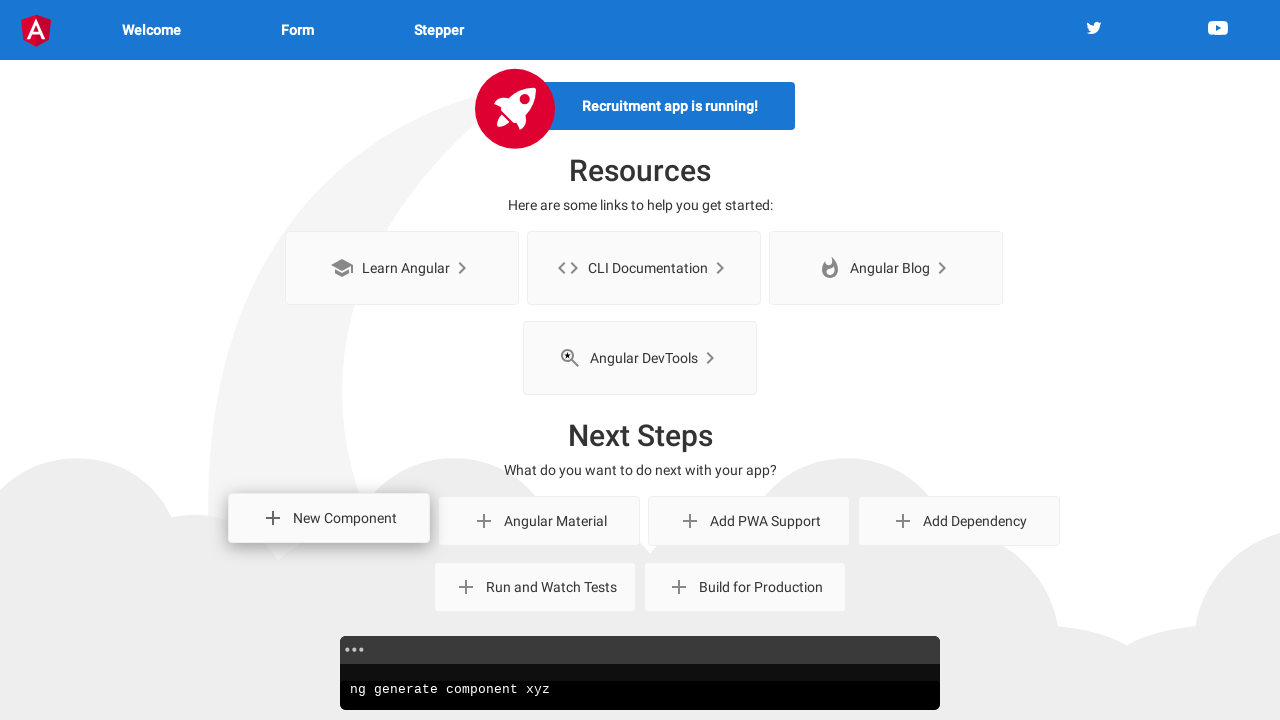